Tests DuckDuckGo search by entering a query and pressing Enter key to submit

Starting URL: https://duckduckgo.com/

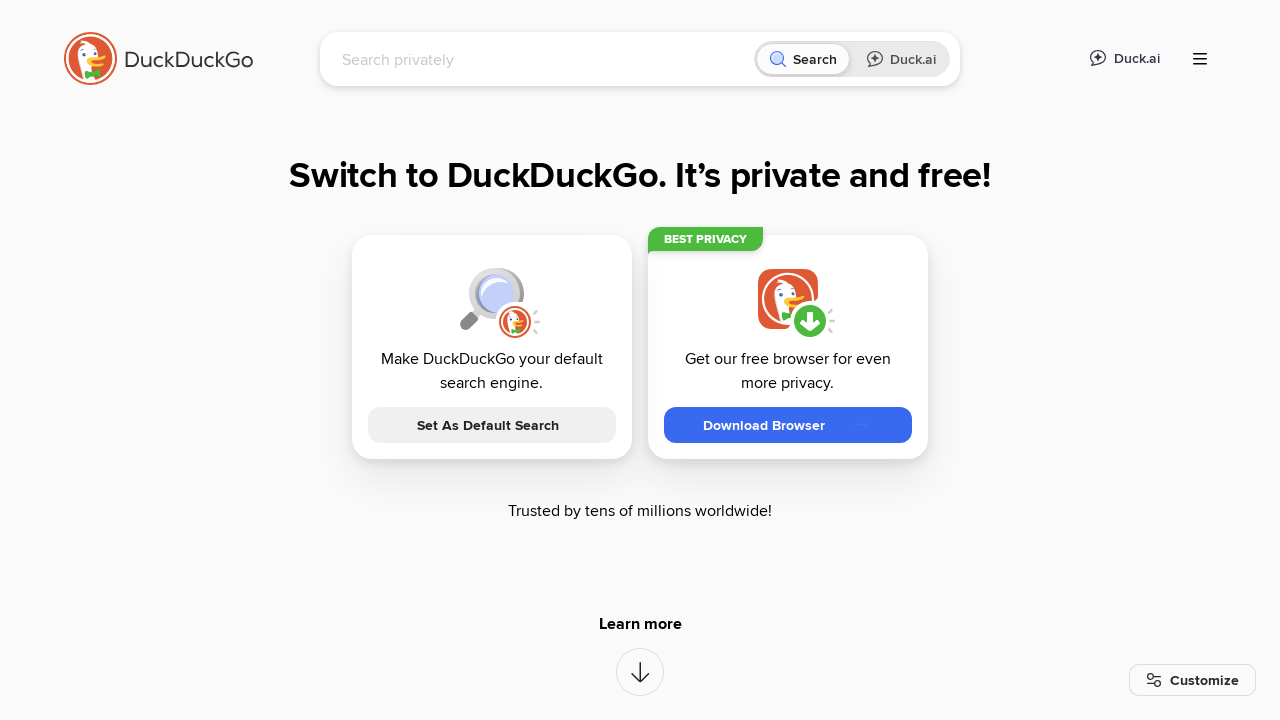

Filled search box with query 'testowanie' on #searchbox_input
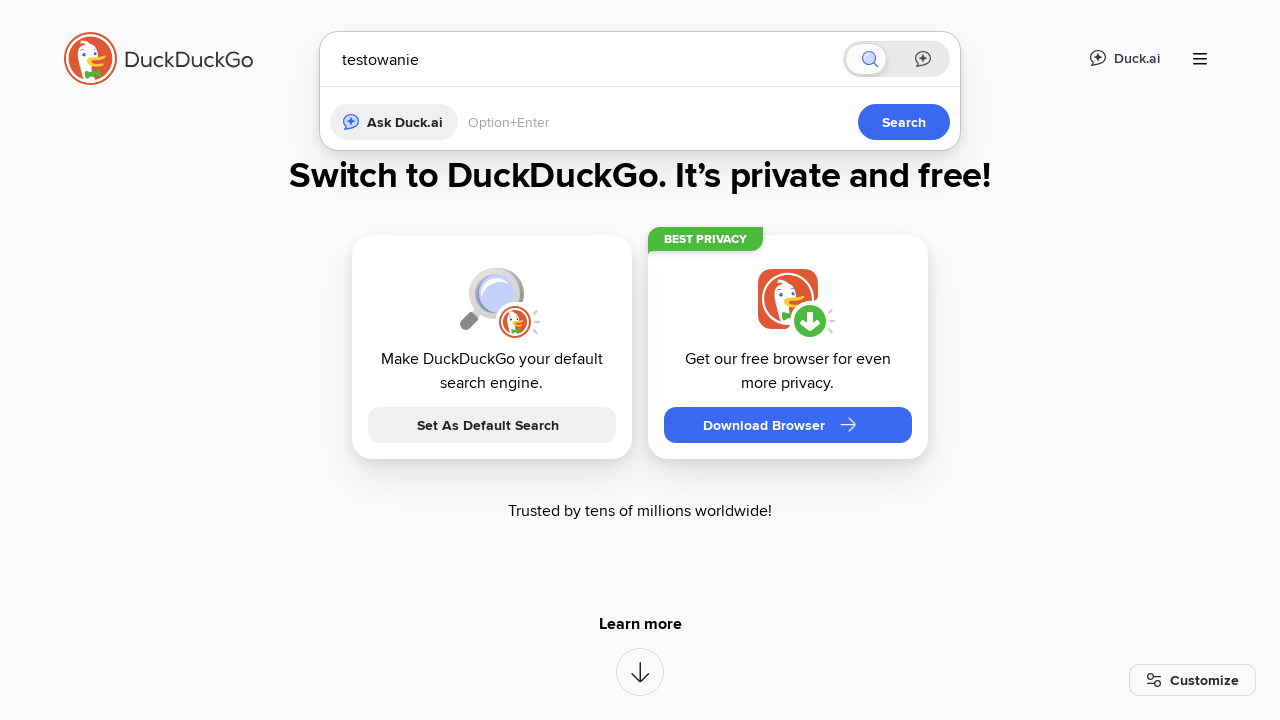

Pressed Enter key to submit search query on #searchbox_input
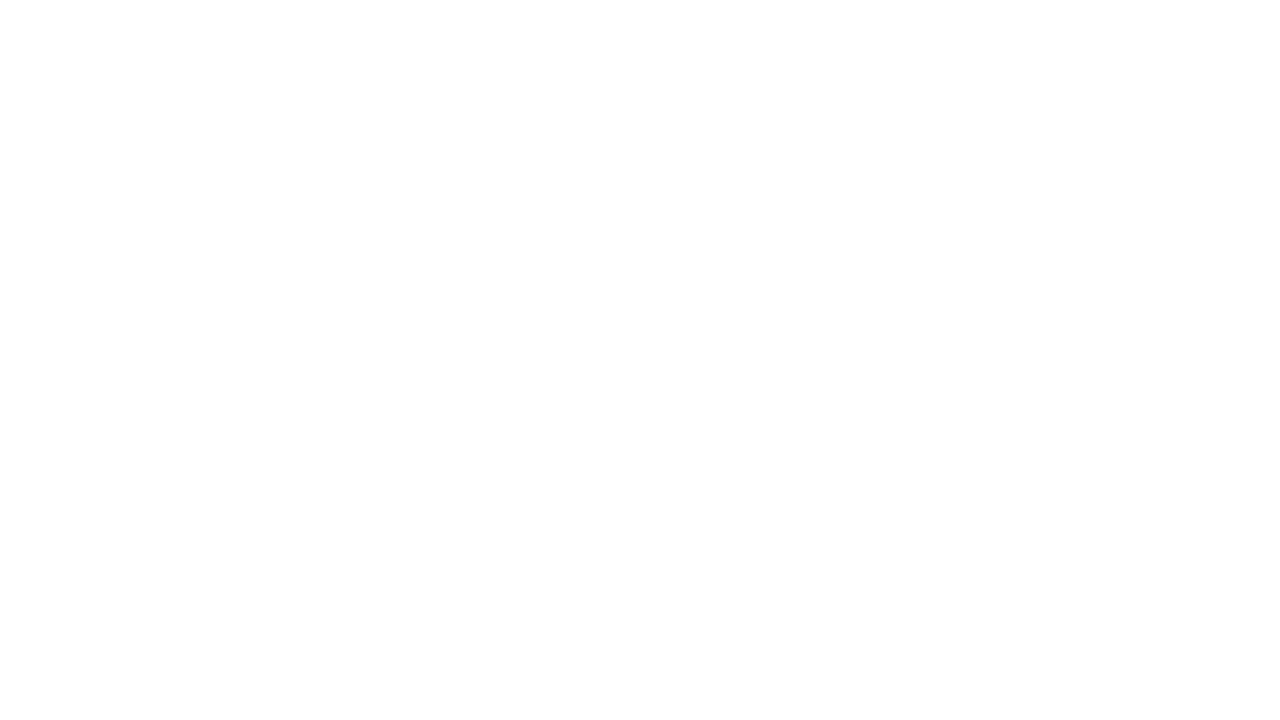

Search results page loaded (domcontentloaded)
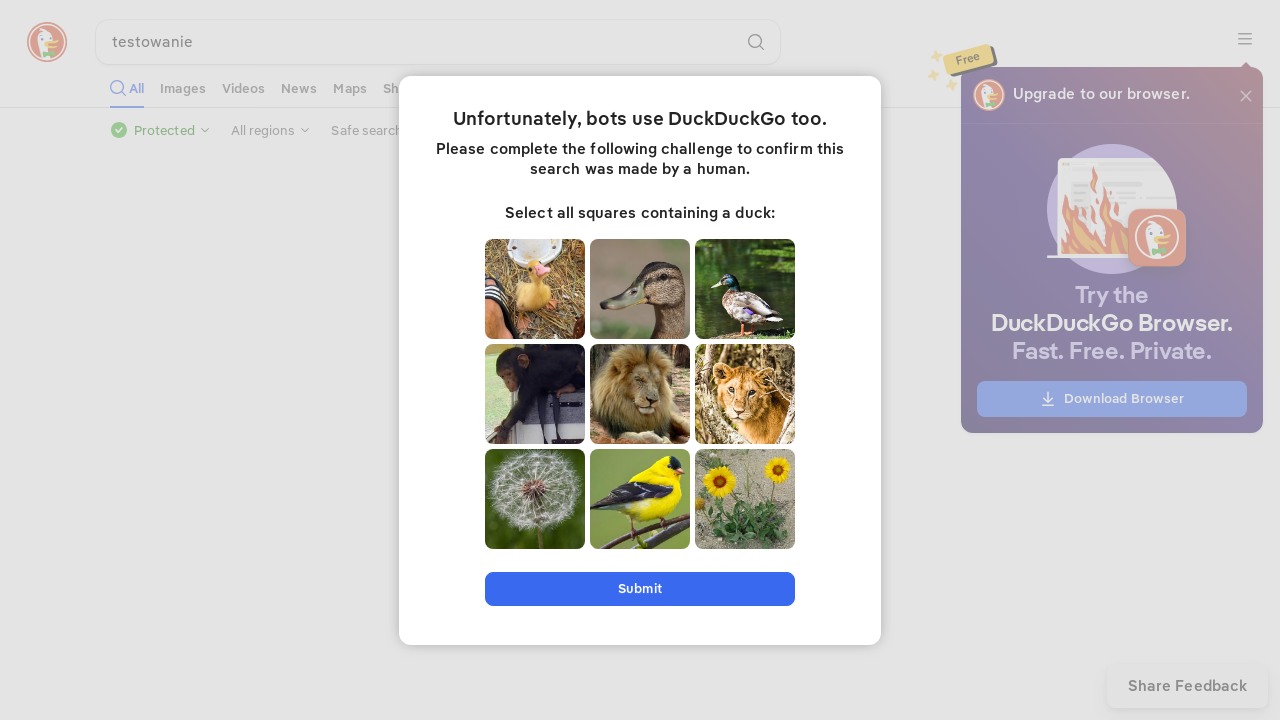

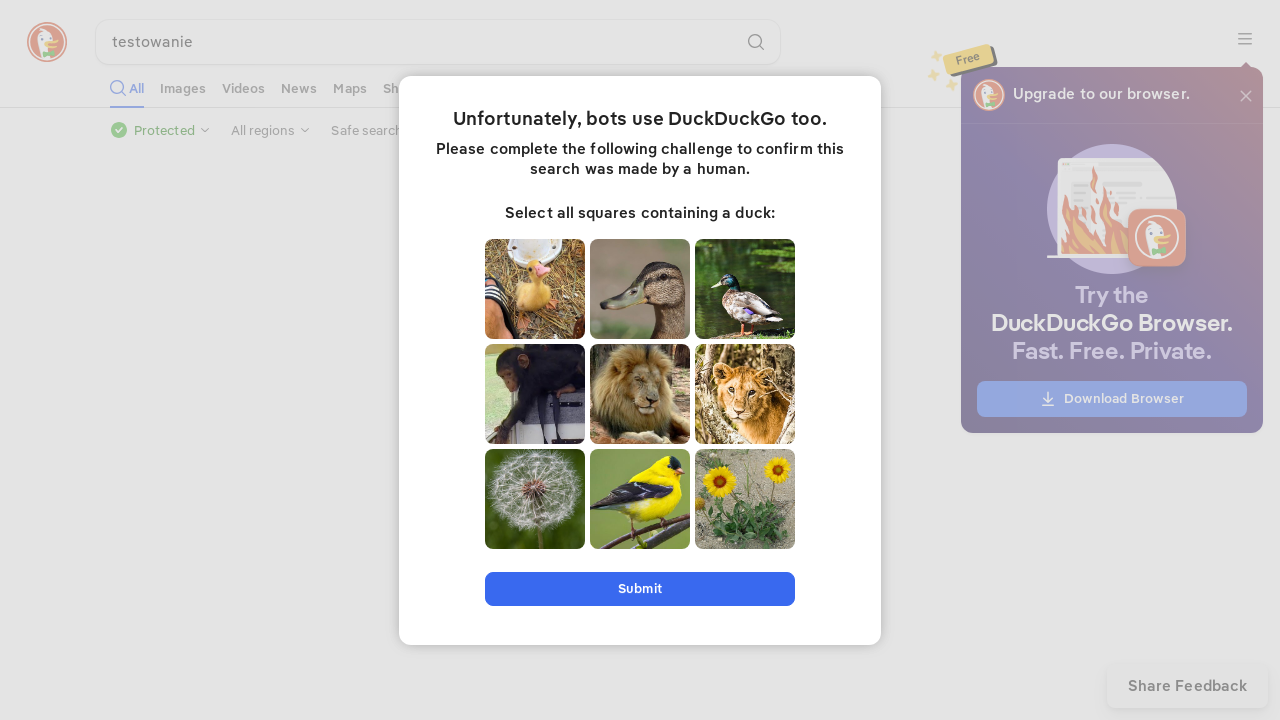